Tests keyboard interaction by pressing and releasing the Control key on the Sauce Labs website

Starting URL: http://saucelabs.com

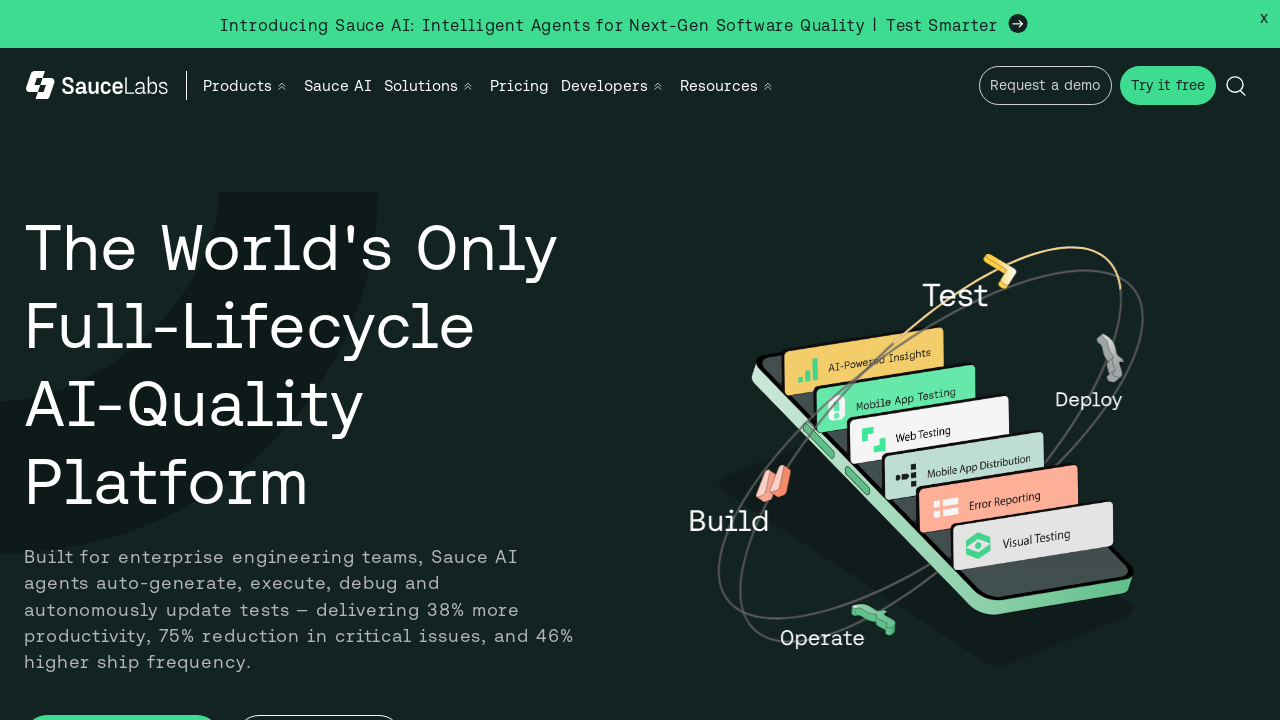

Pressed down Control key
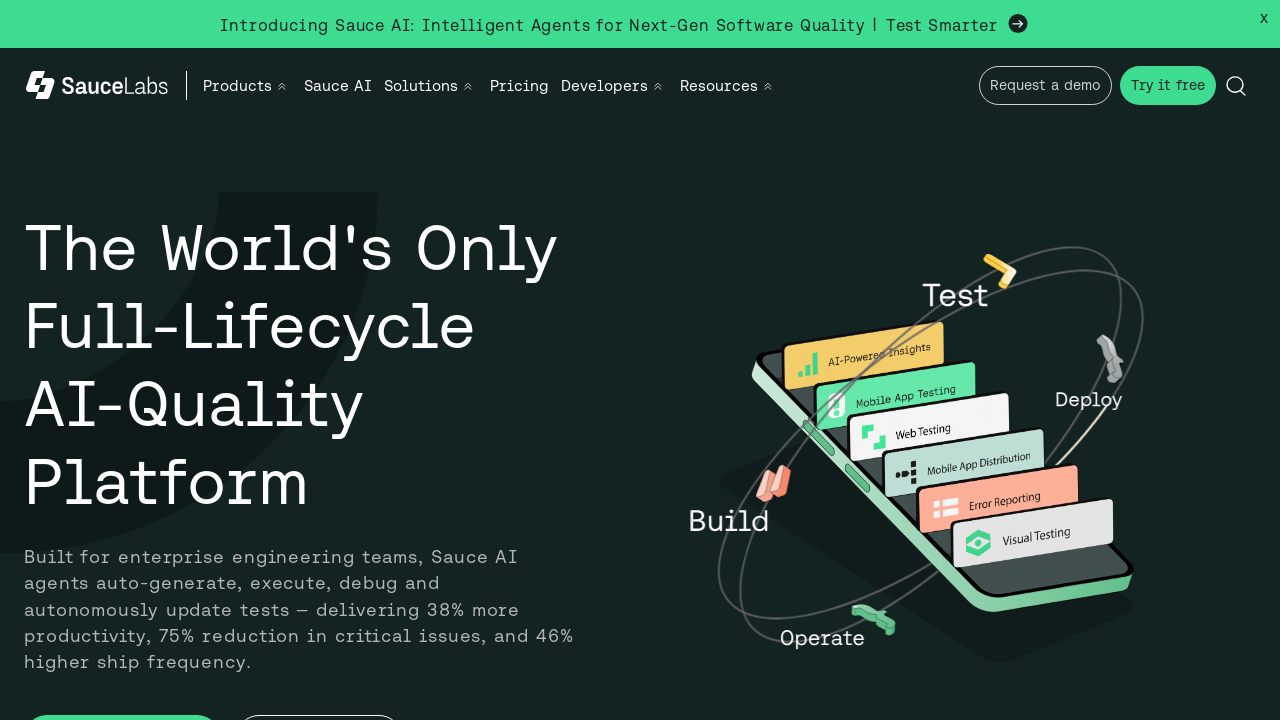

Released Control key
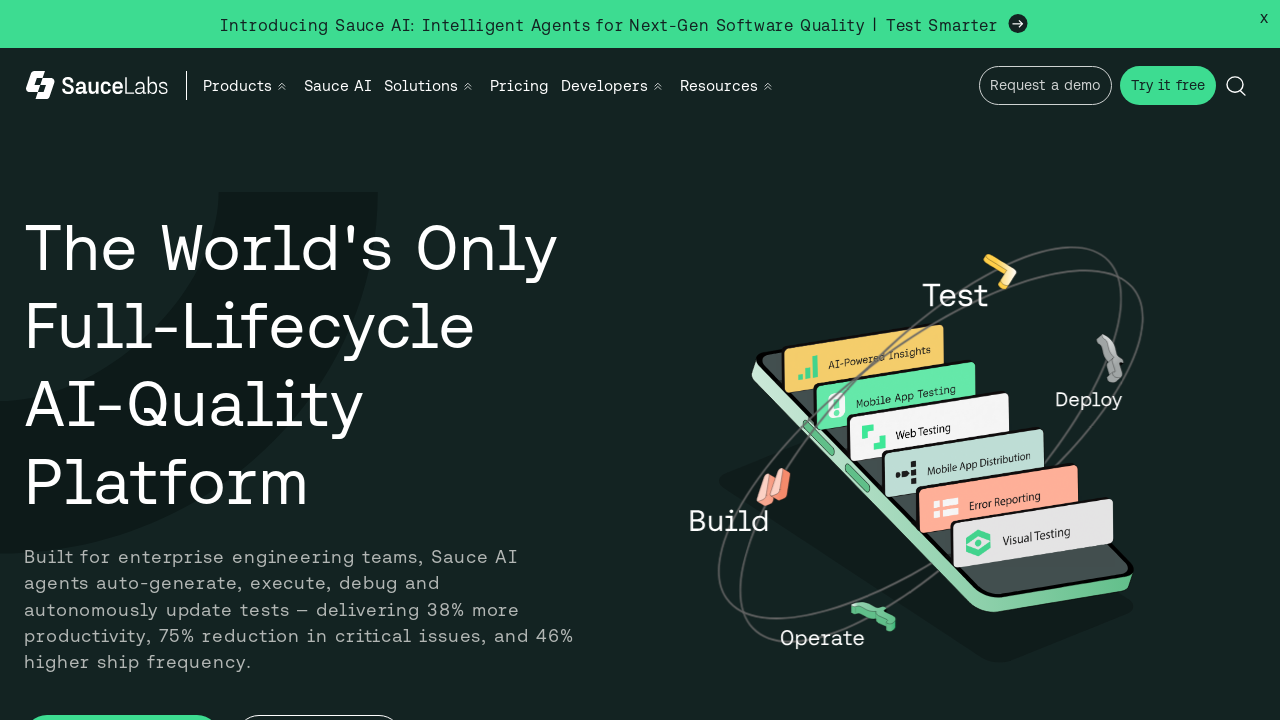

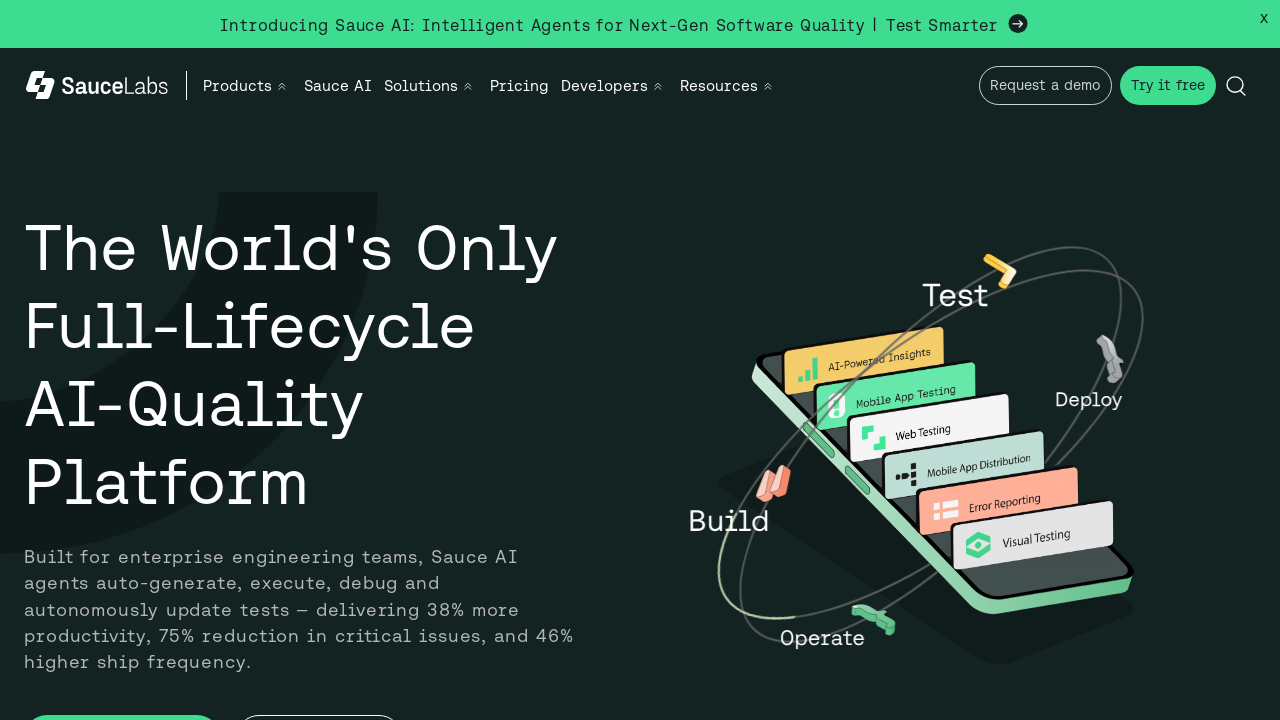